Navigates to W3Schools HTML tables page and verifies the presence of a table with customer data by waiting for the table to load

Starting URL: https://www.w3schools.com/html/html_tables.asp

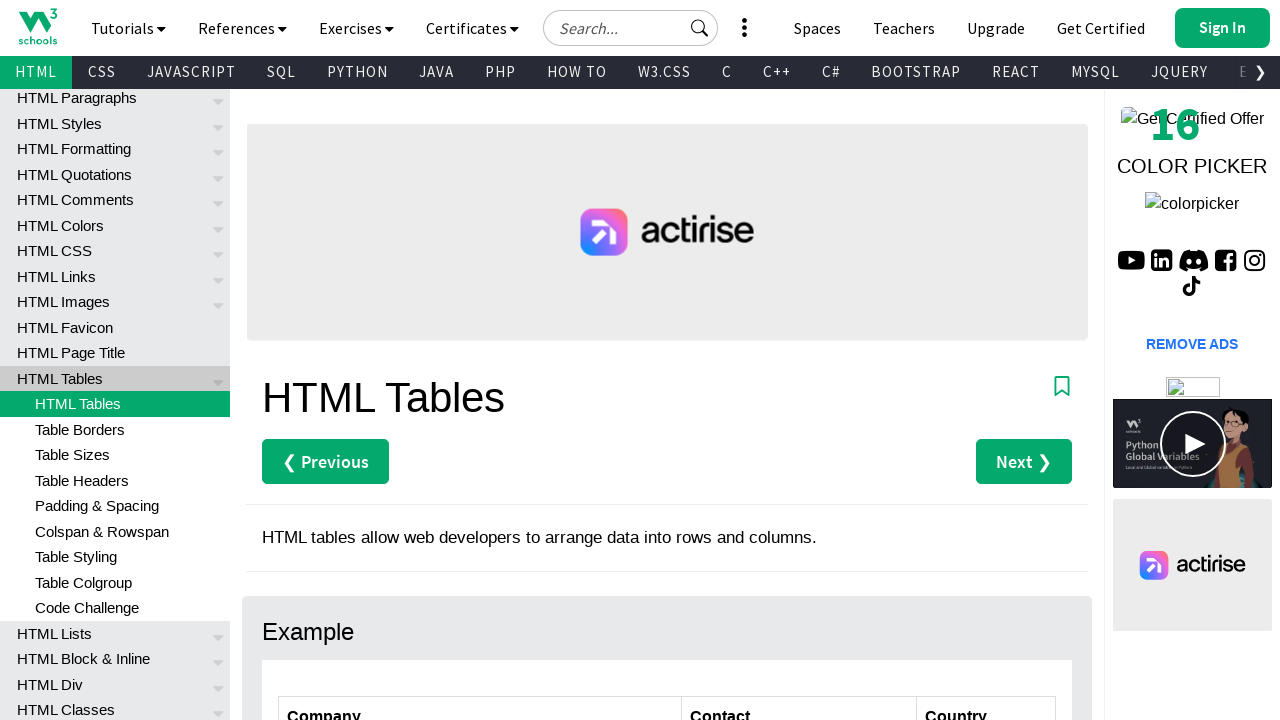

Navigated to W3Schools HTML tables page
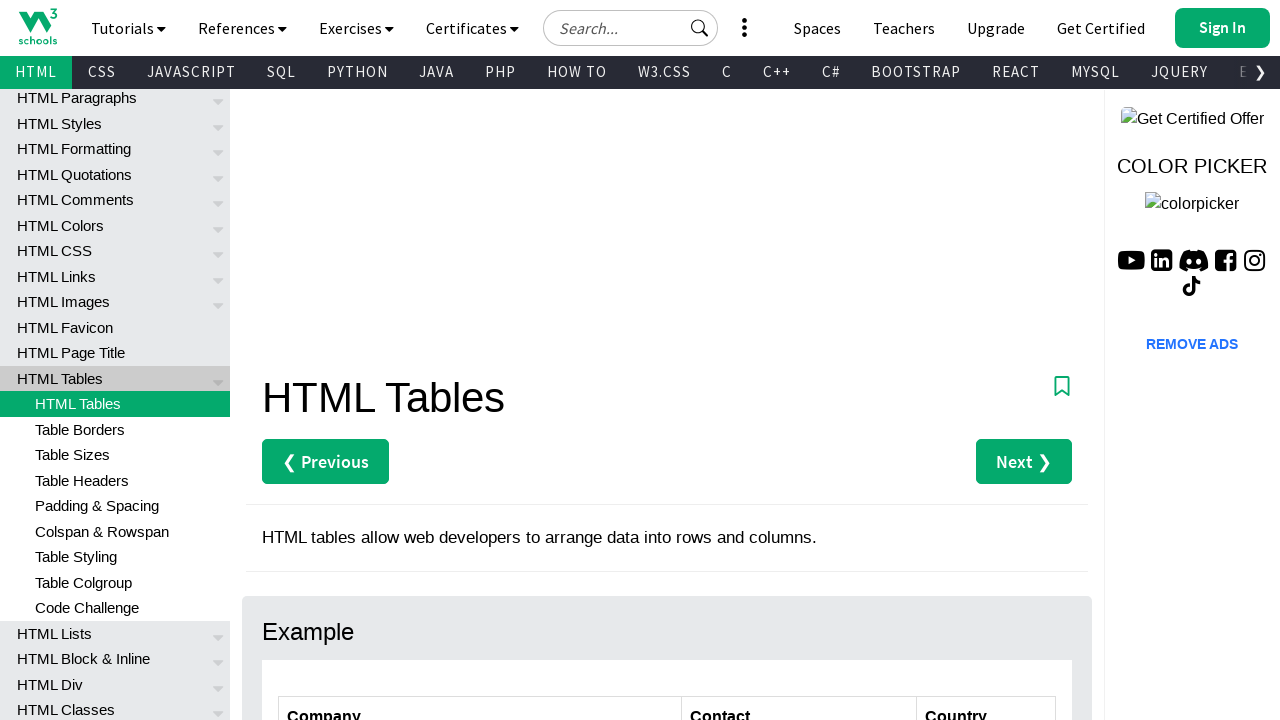

Customers table loaded and became visible
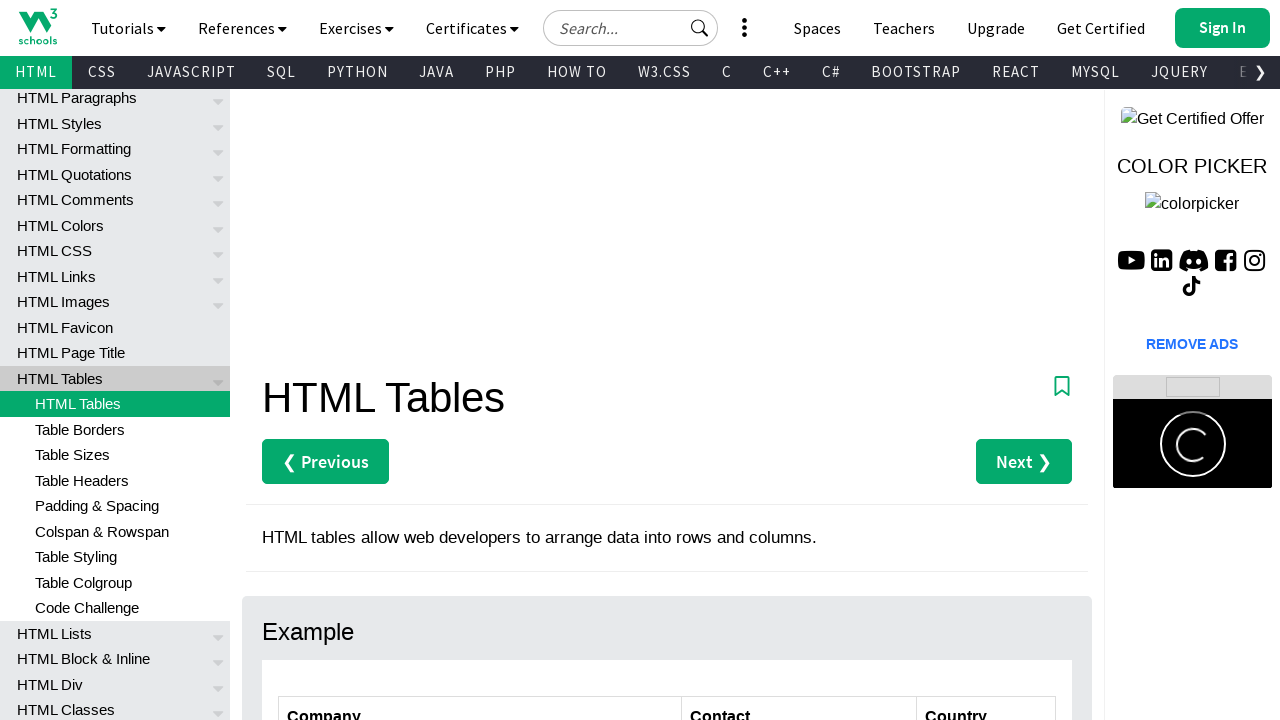

Table rows verified to be present in customers table
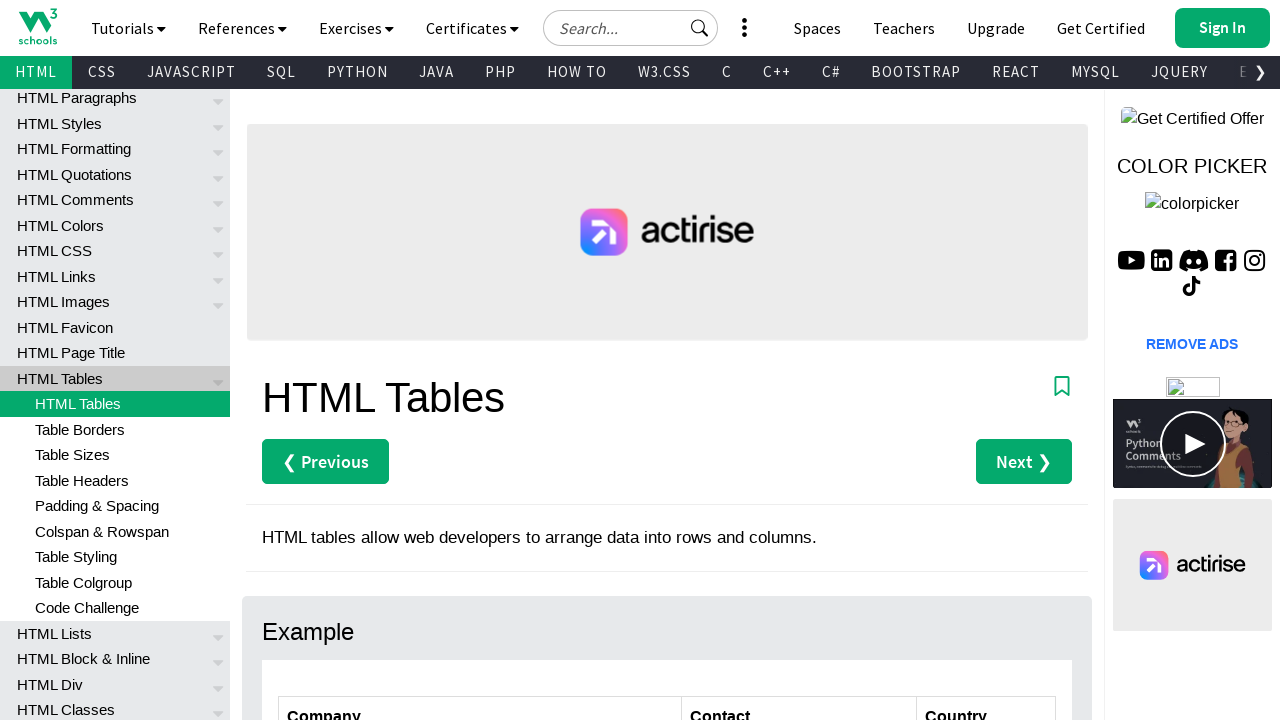

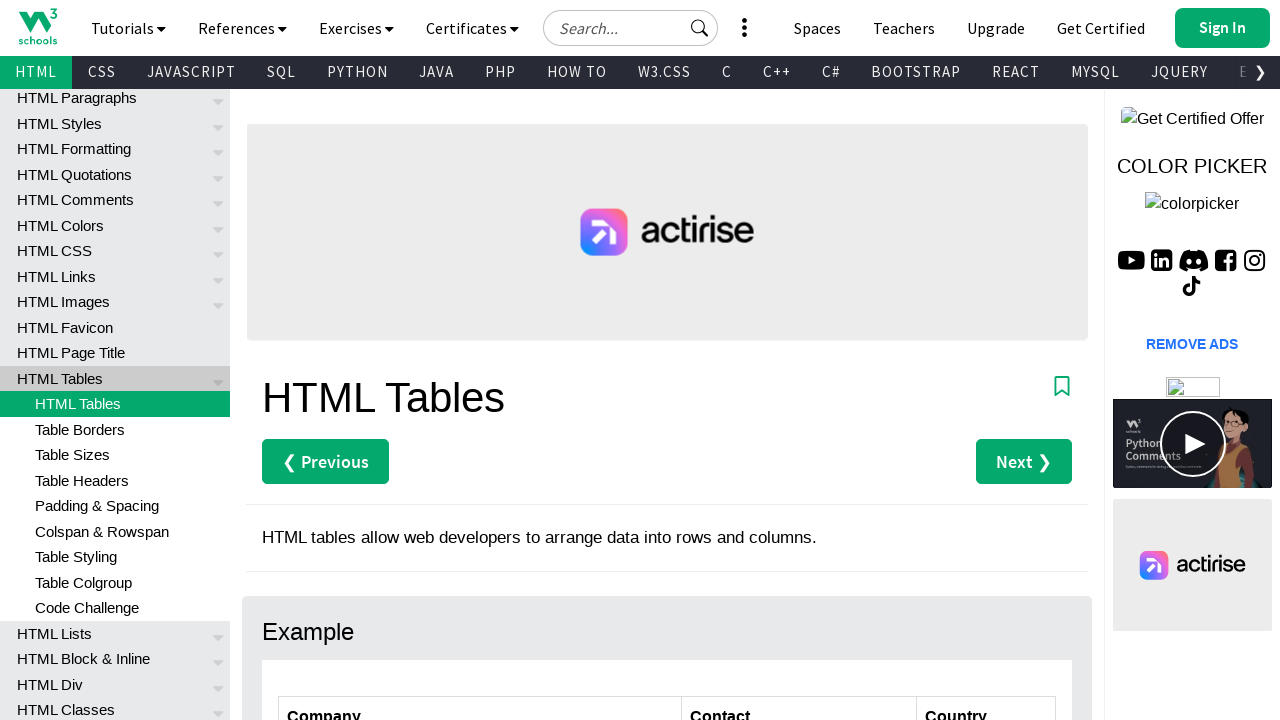